Tests an explicit wait scenario where the script waits for a price to change to $100, then clicks a book button, calculates a mathematical answer based on a displayed value, fills it in, and submits the solution.

Starting URL: http://suninjuly.github.io/explicit_wait2.html

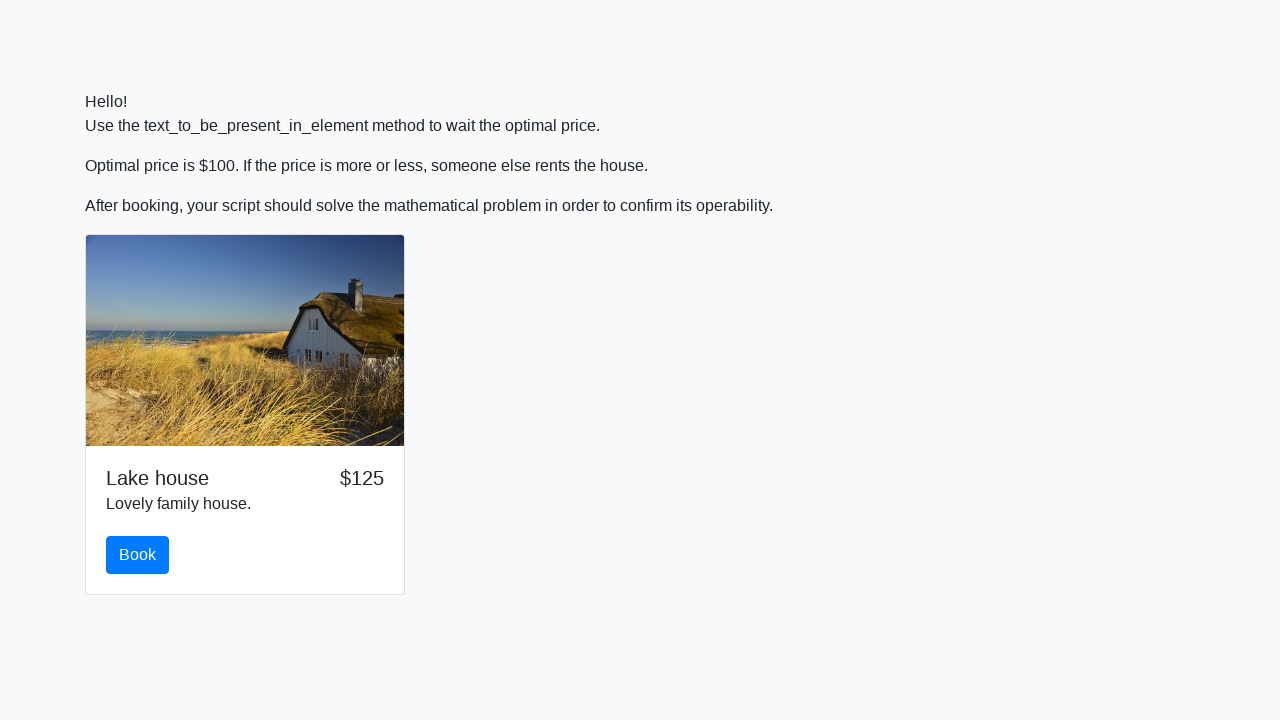

Waited for price to change to $100
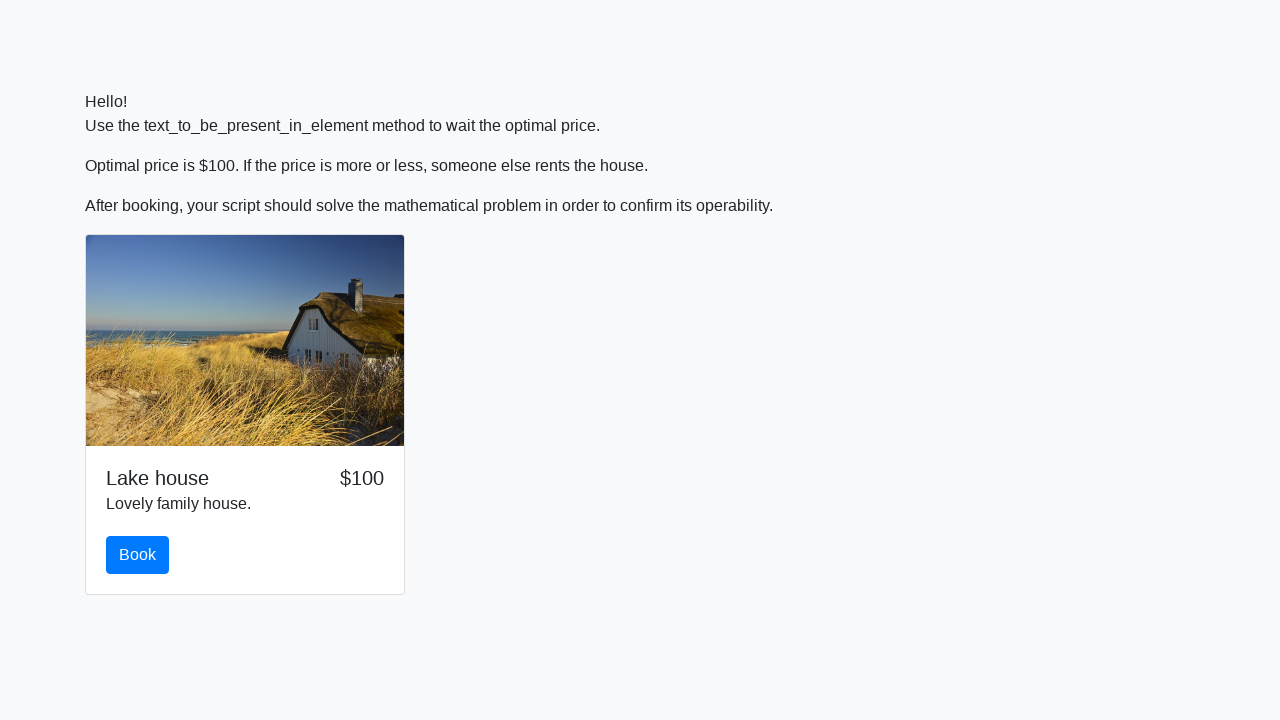

Clicked the book button at (138, 555) on #book
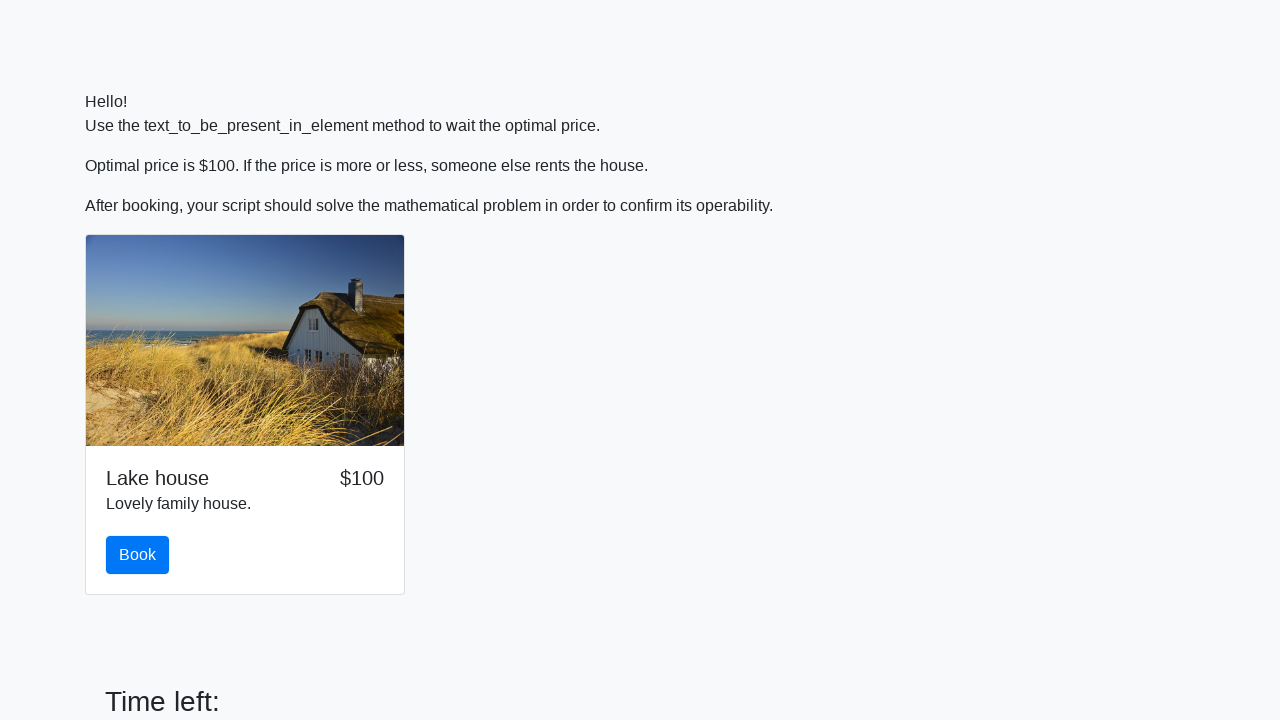

Retrieved the input value from the page
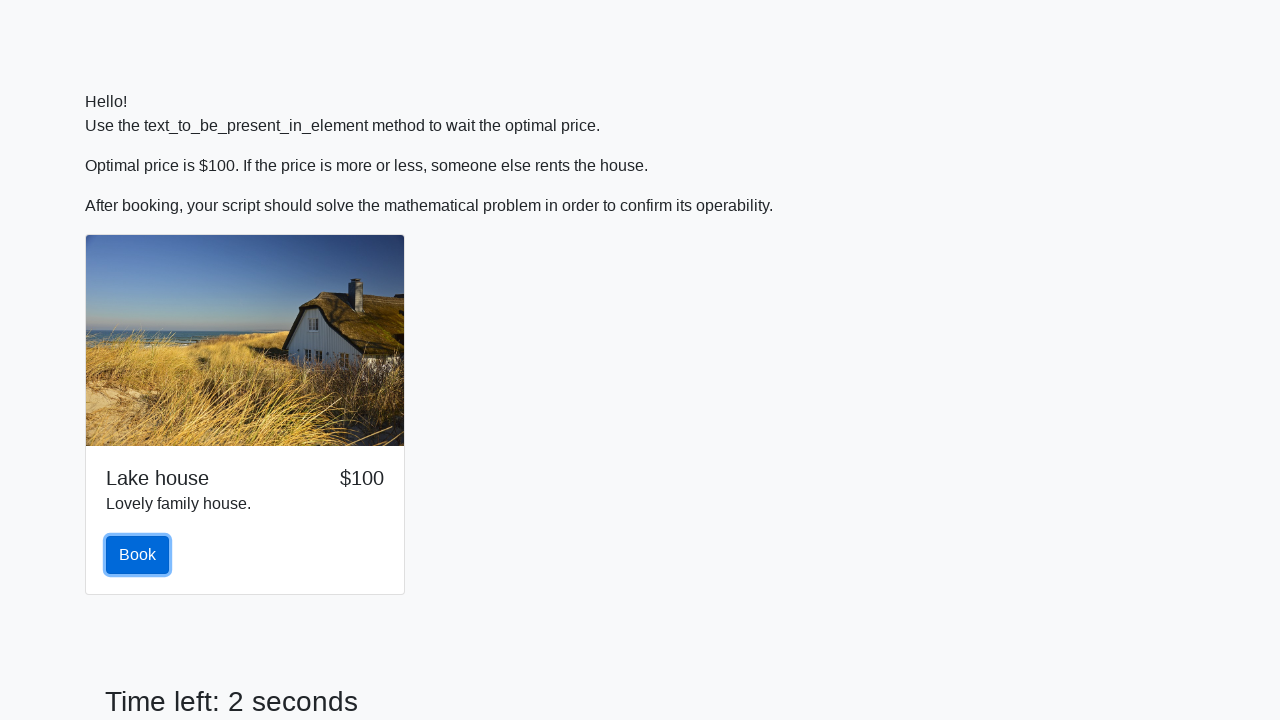

Calculated mathematical answer based on input value: 2.4832541109099124
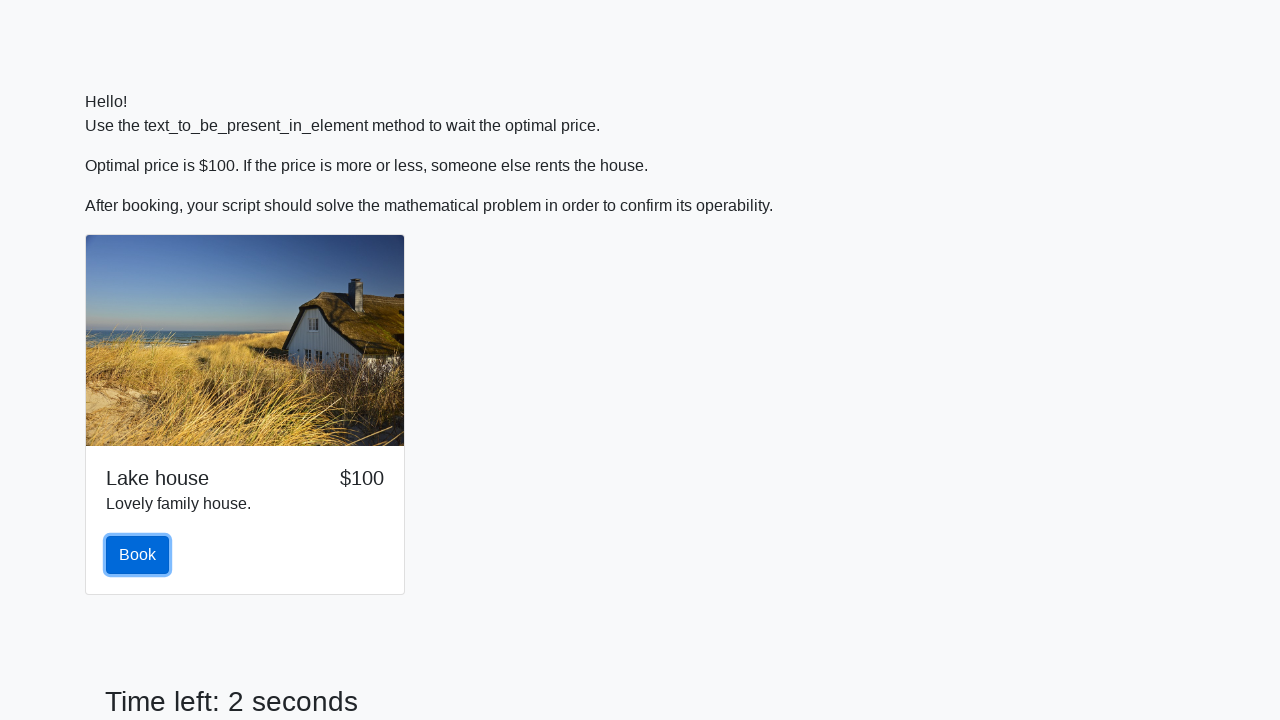

Filled in the calculated answer in the answer field on #answer
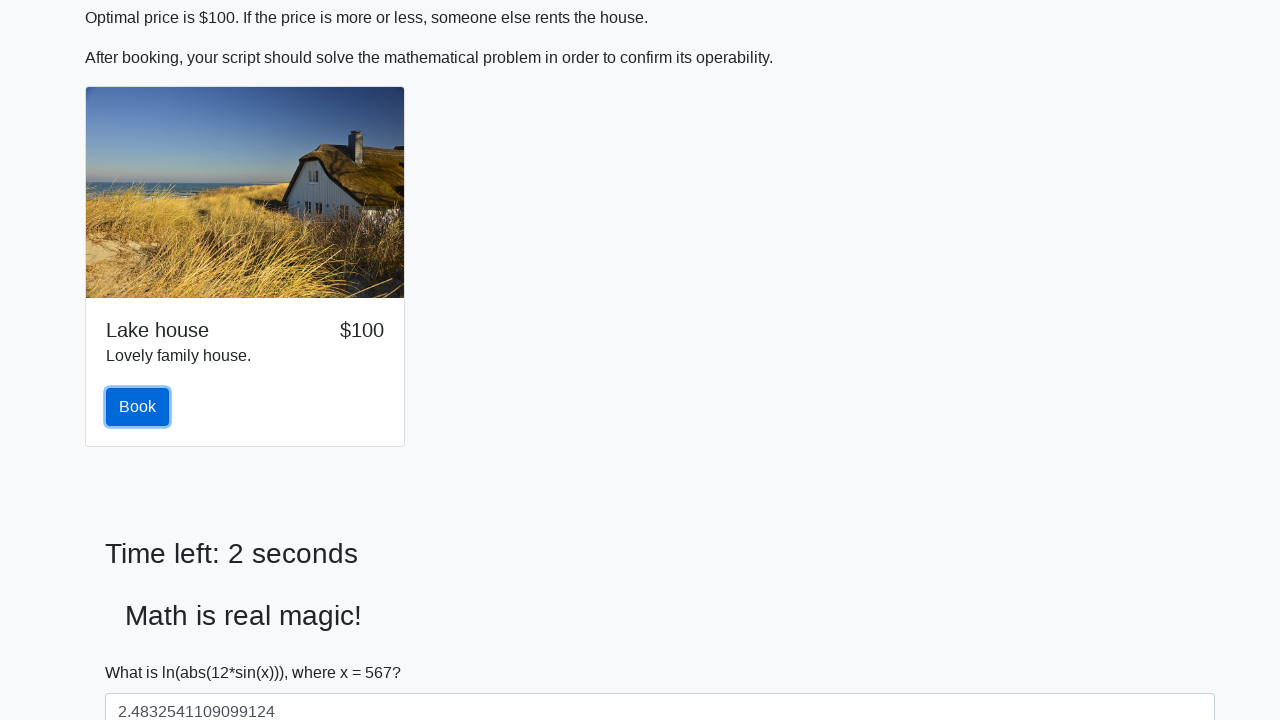

Clicked the solve button to submit the solution at (143, 651) on #solve
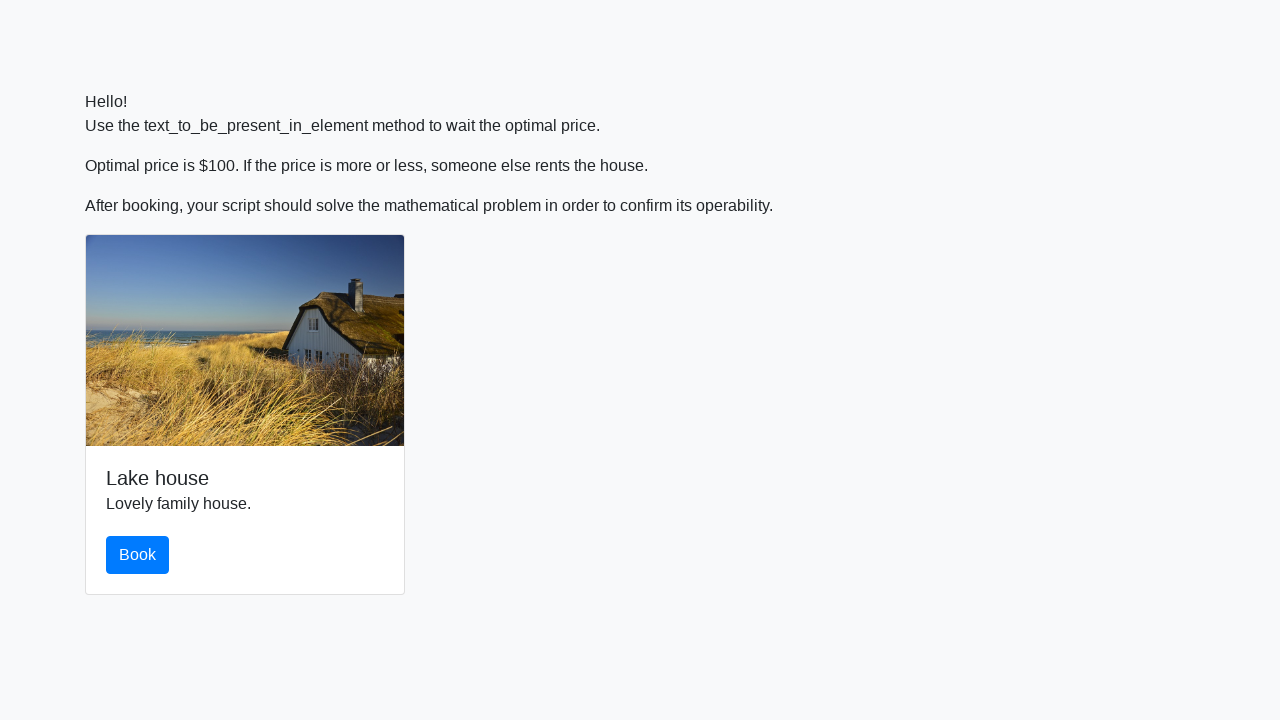

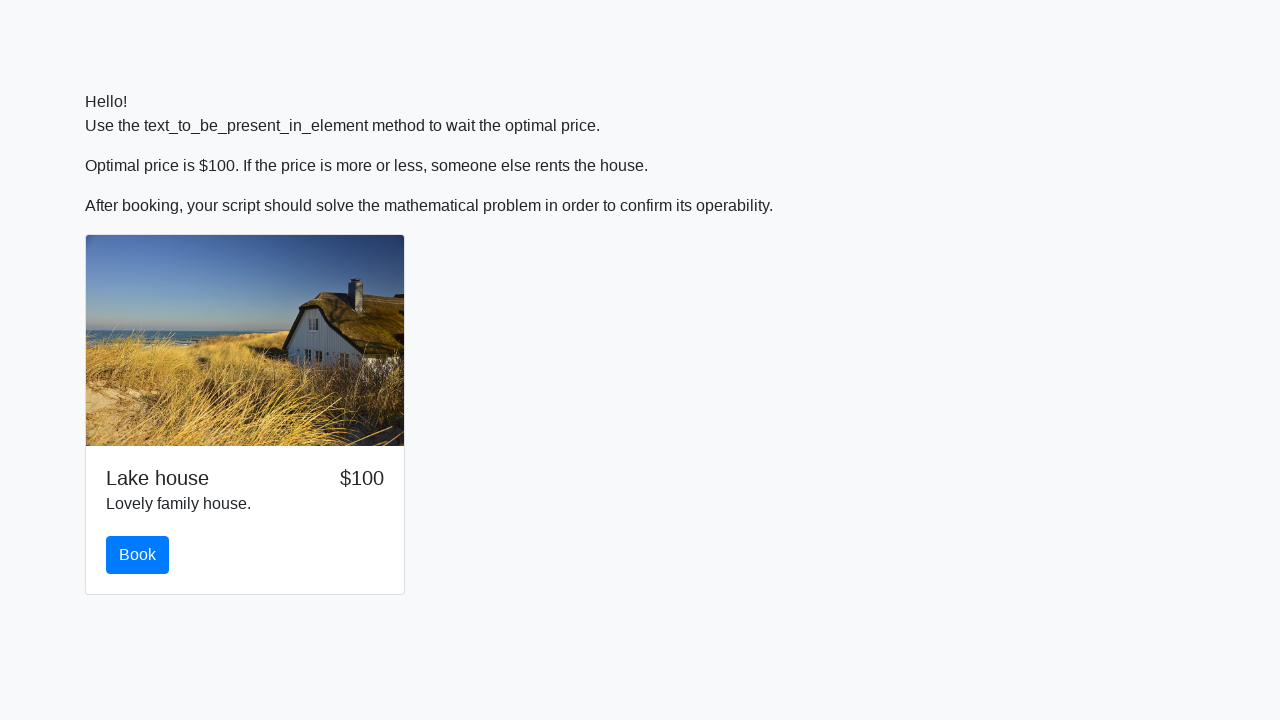